Tests entering text into the password field

Starting URL: https://the-internet.herokuapp.com/login

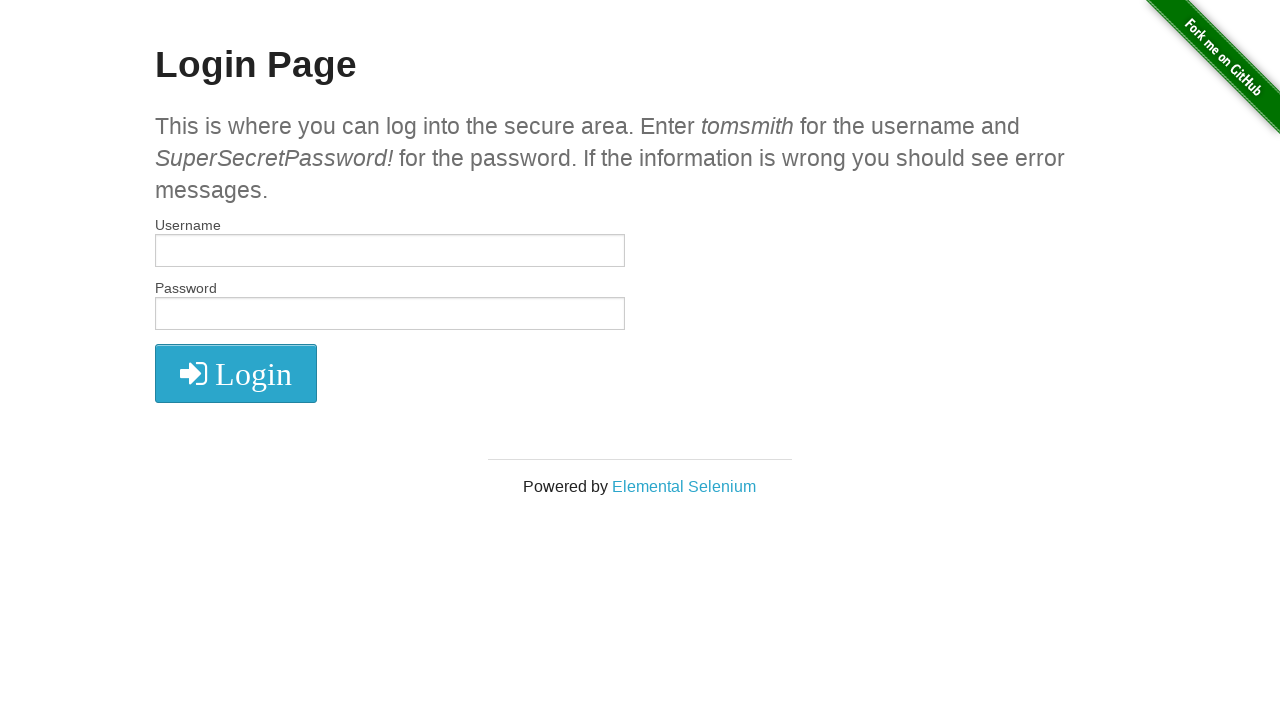

Entered text into the password field on #password
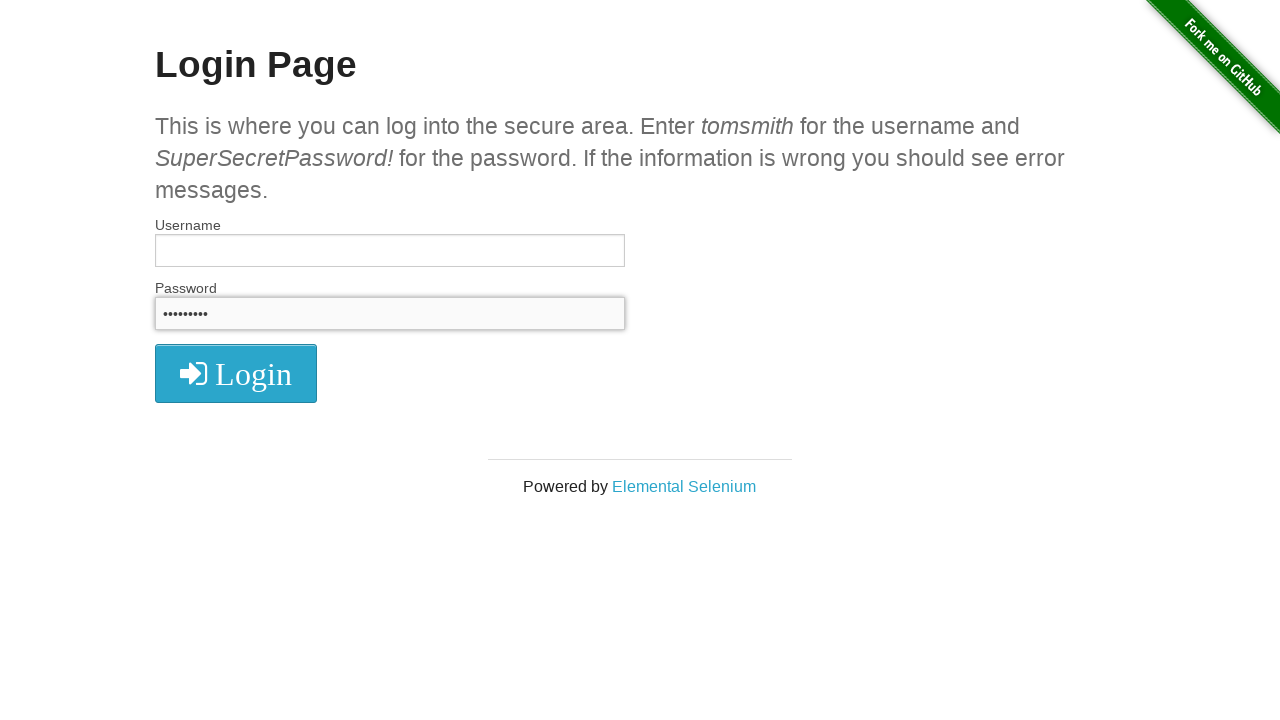

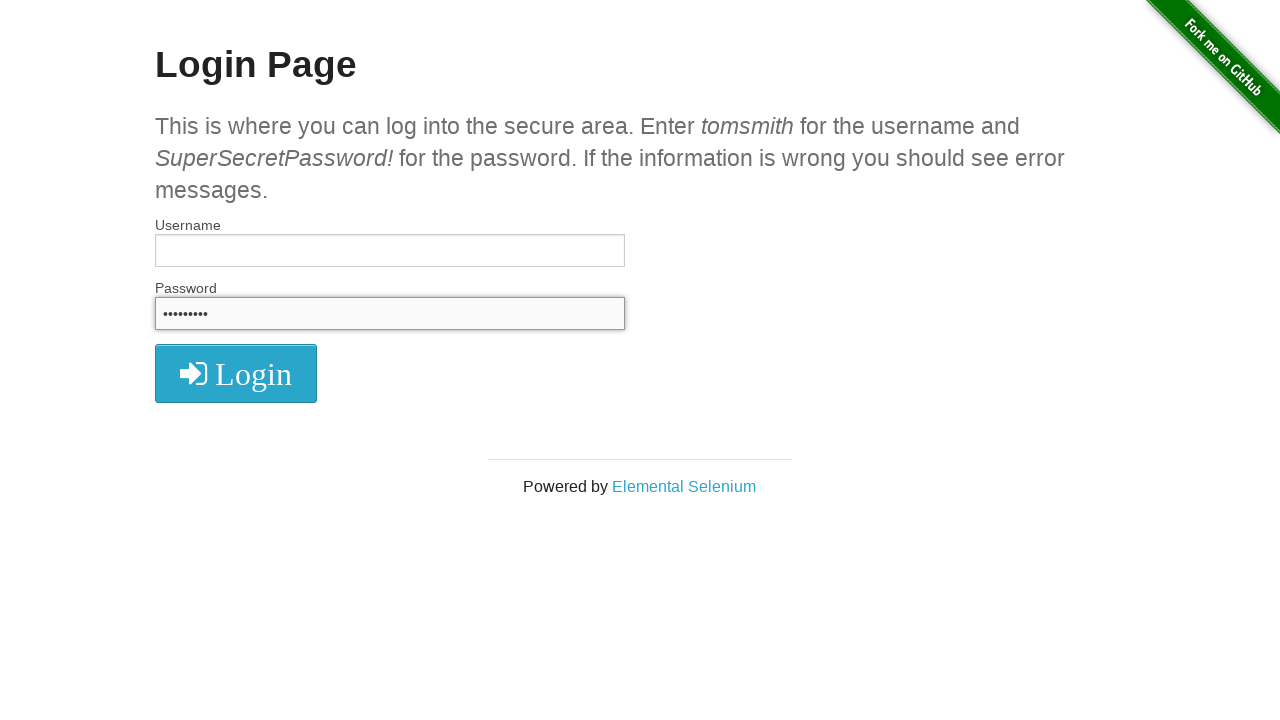